Tests dynamic checkbox visibility by toggling its display state using a button

Starting URL: https://training-support.net/webelements/dynamic-controls

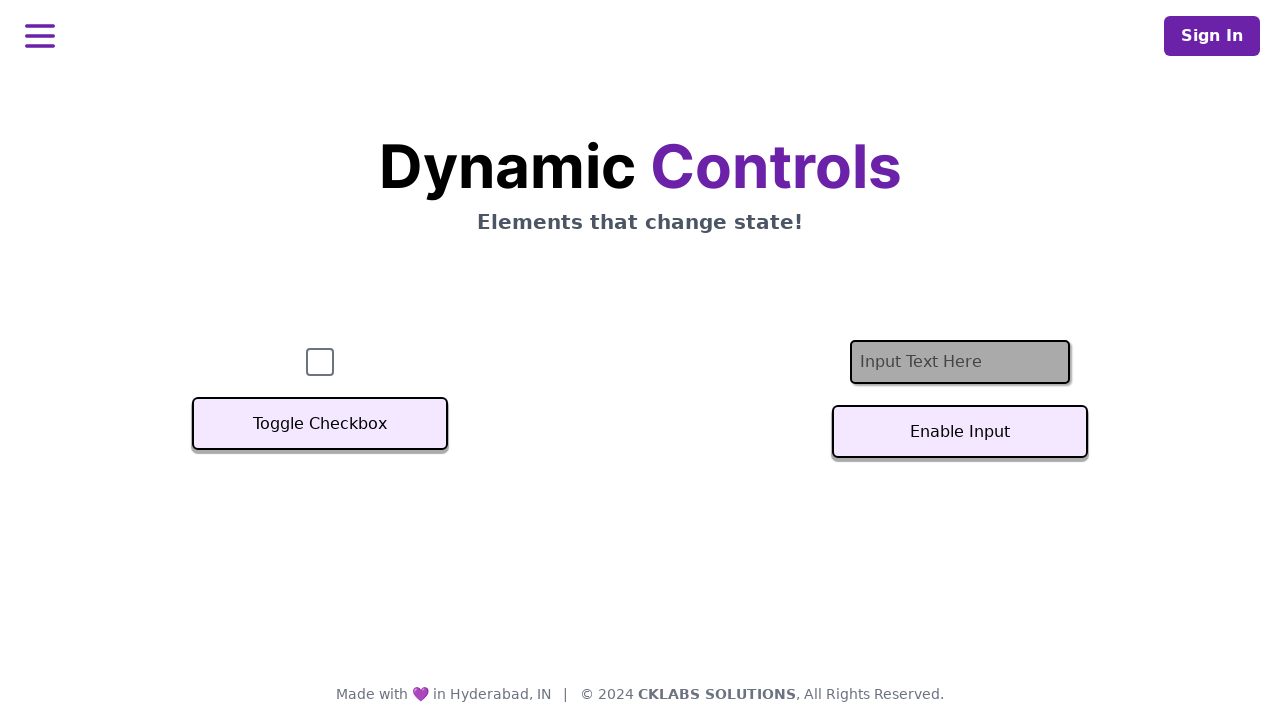

Located the checkbox element
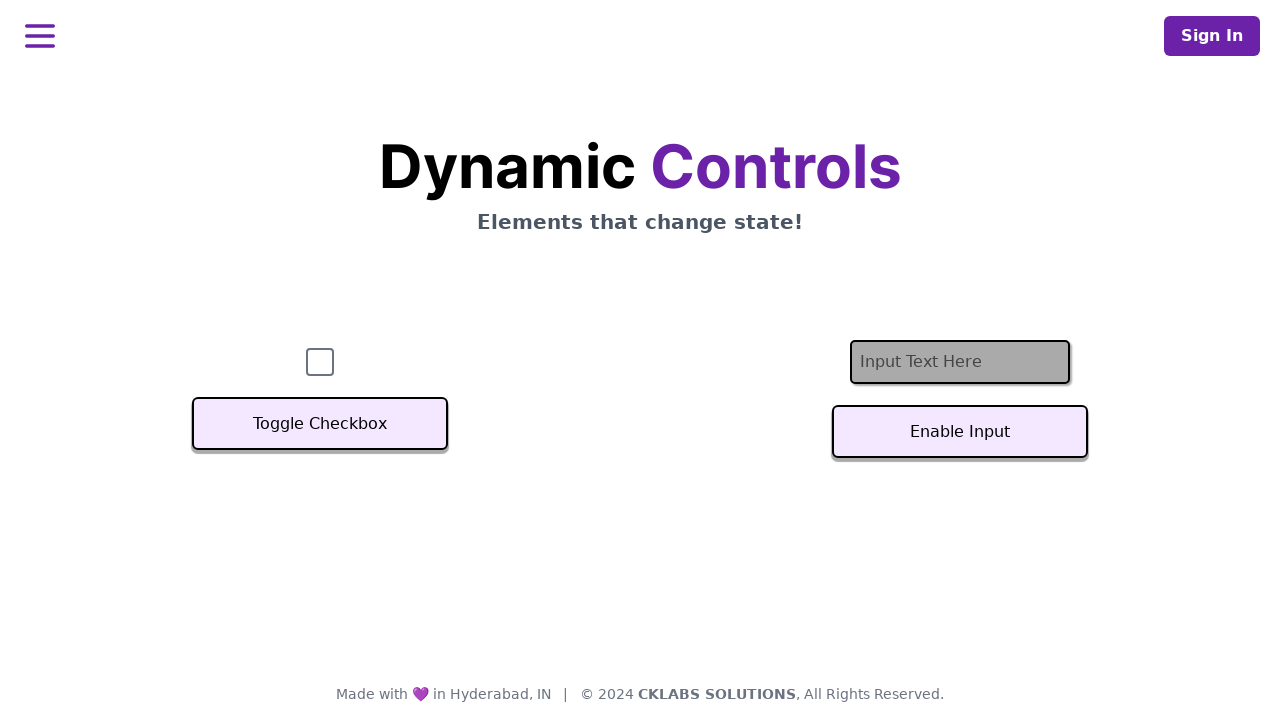

Located the toggle checkbox button
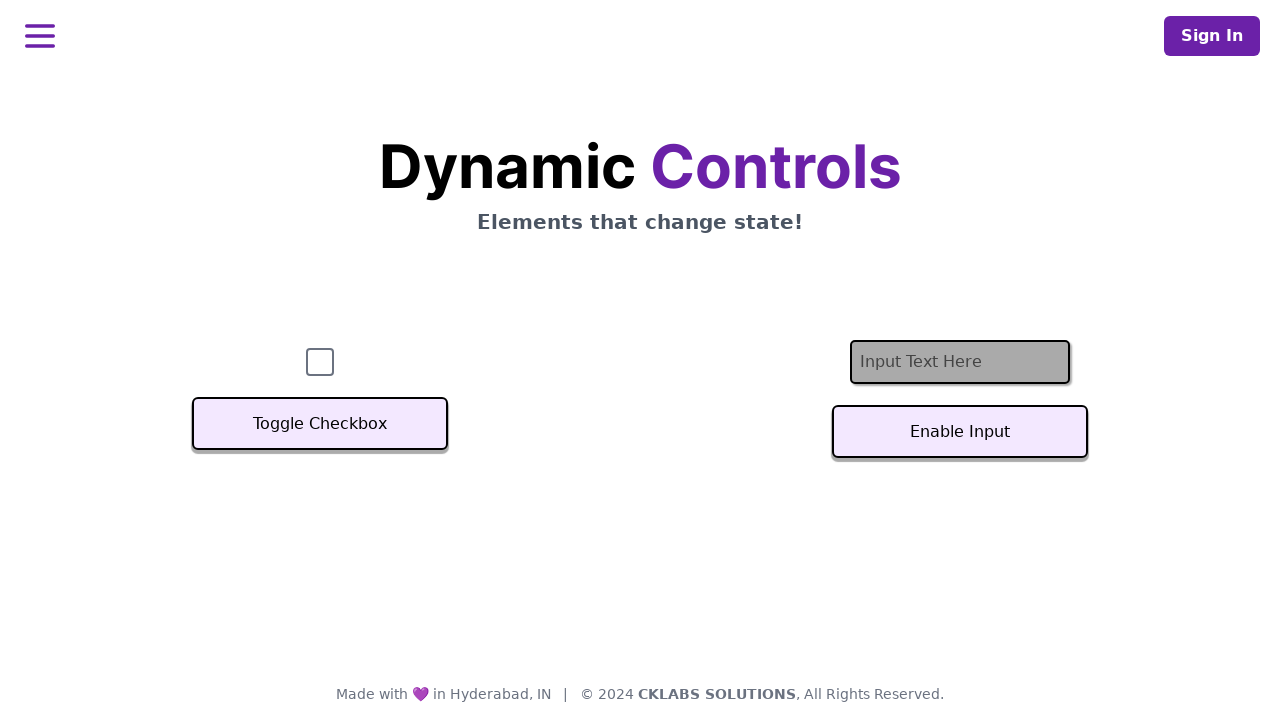

Clicked the toggle checkbox button to change visibility state at (320, 424) on button:has-text('Toggle Checkbox')
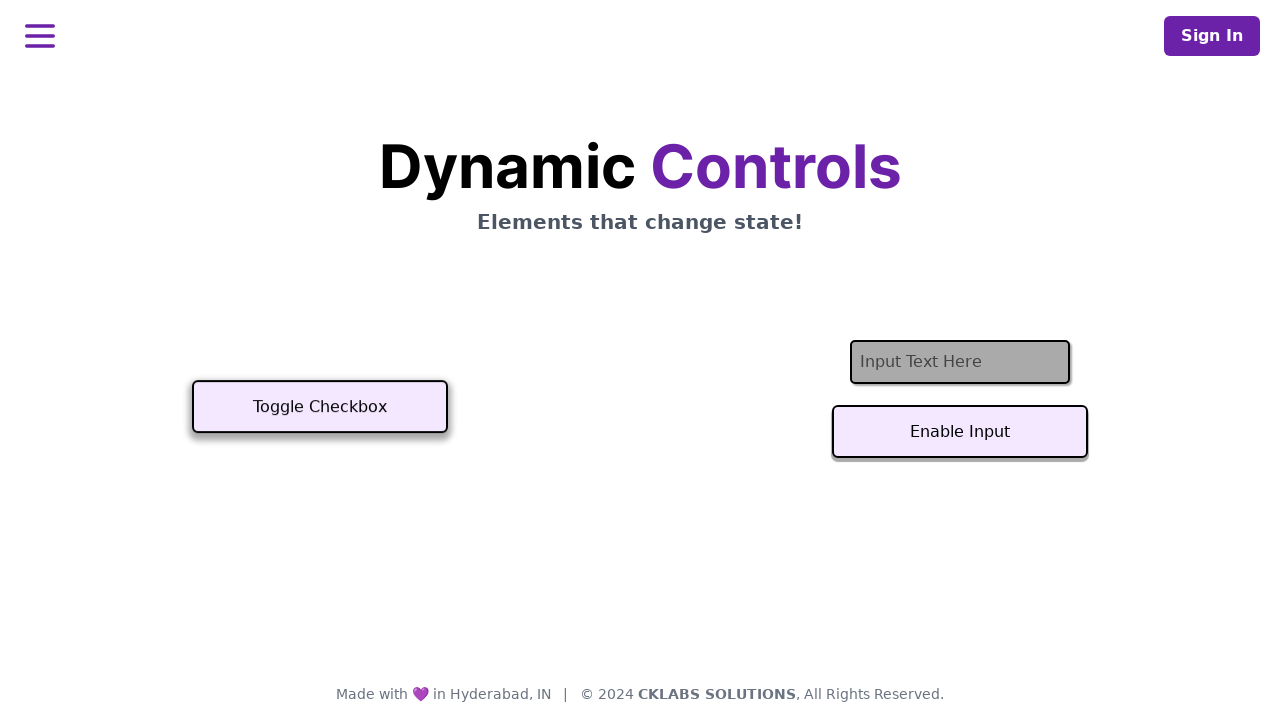

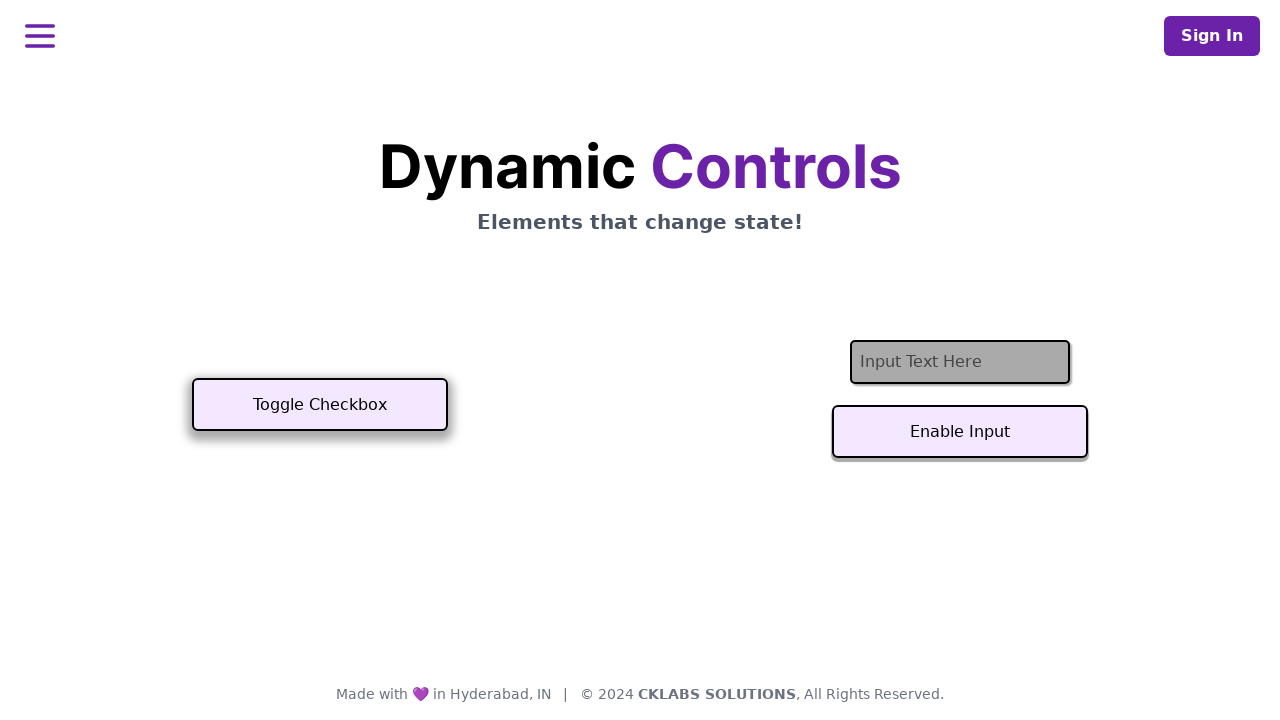